Tests iframe functionality by loading an iframe, clicking a mentorship link inside it, and verifying pricing titles are displayed

Starting URL: https://rahulshettyacademy.com/AutomationPractice/

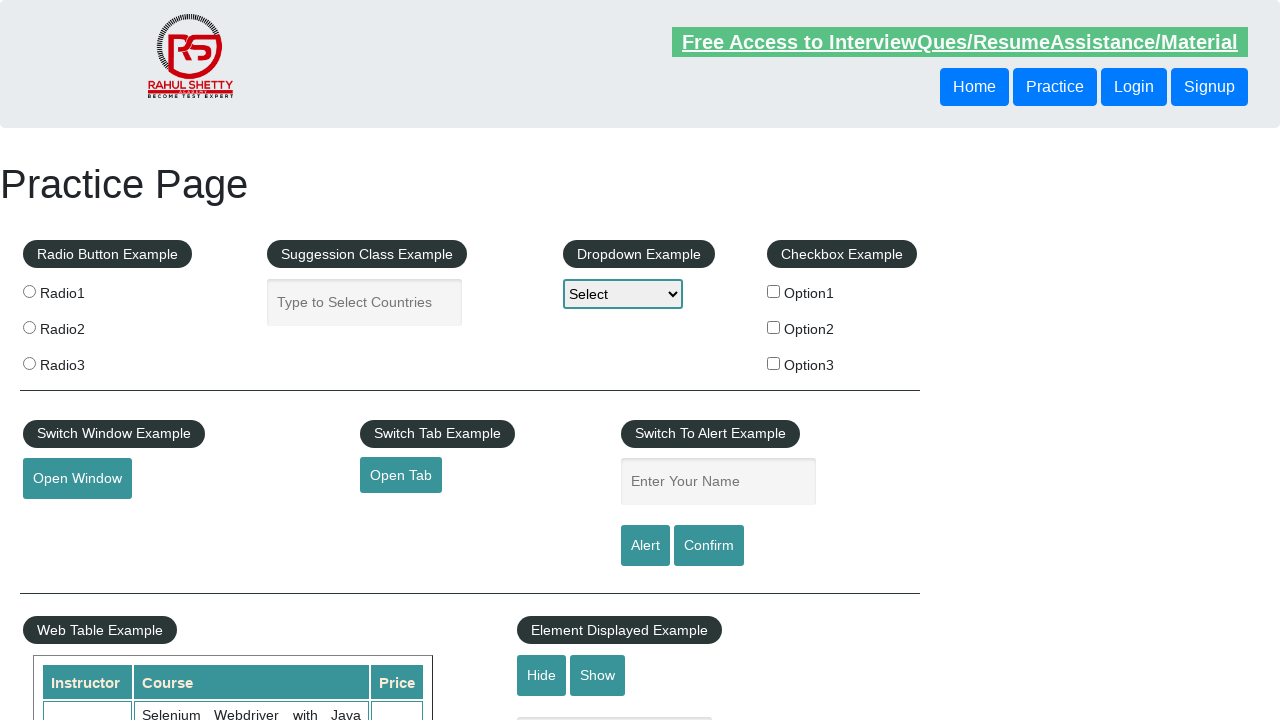

Located iframe with id 'courses-iframe'
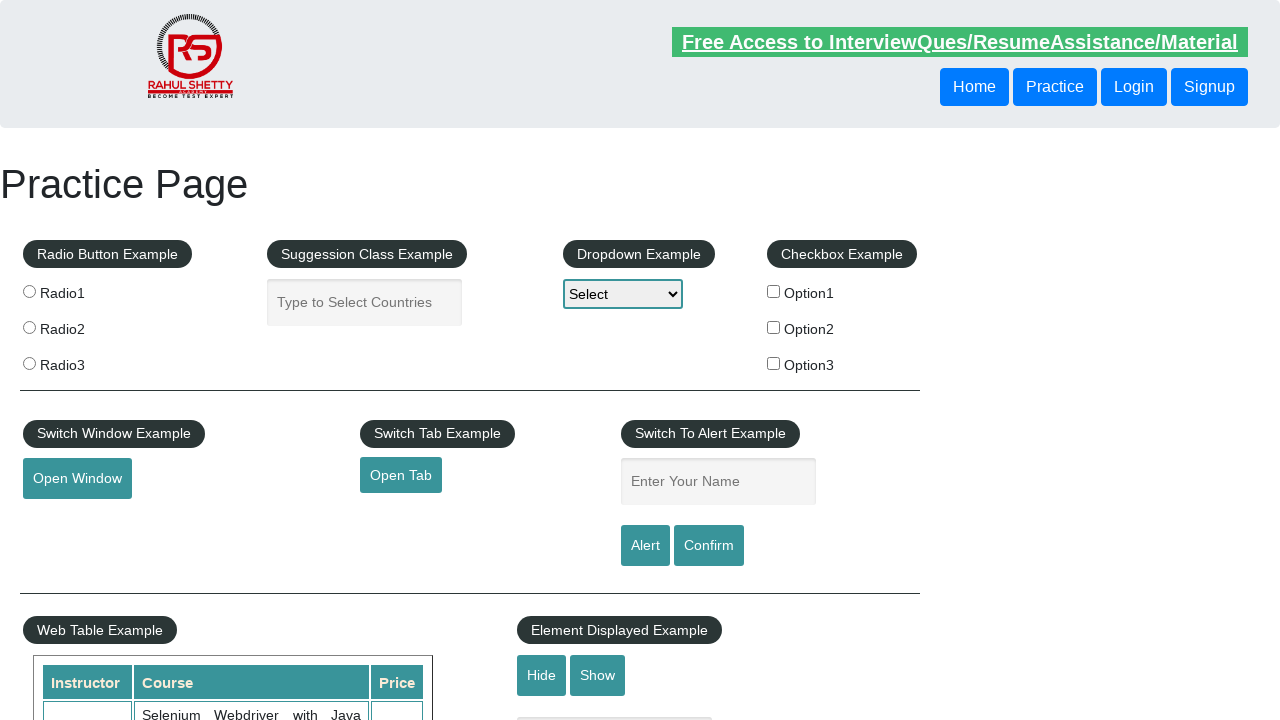

Clicked mentorship link inside iframe at (618, 360) on #courses-iframe >> internal:control=enter-frame >> a[href*="mentorship"] >> nth=
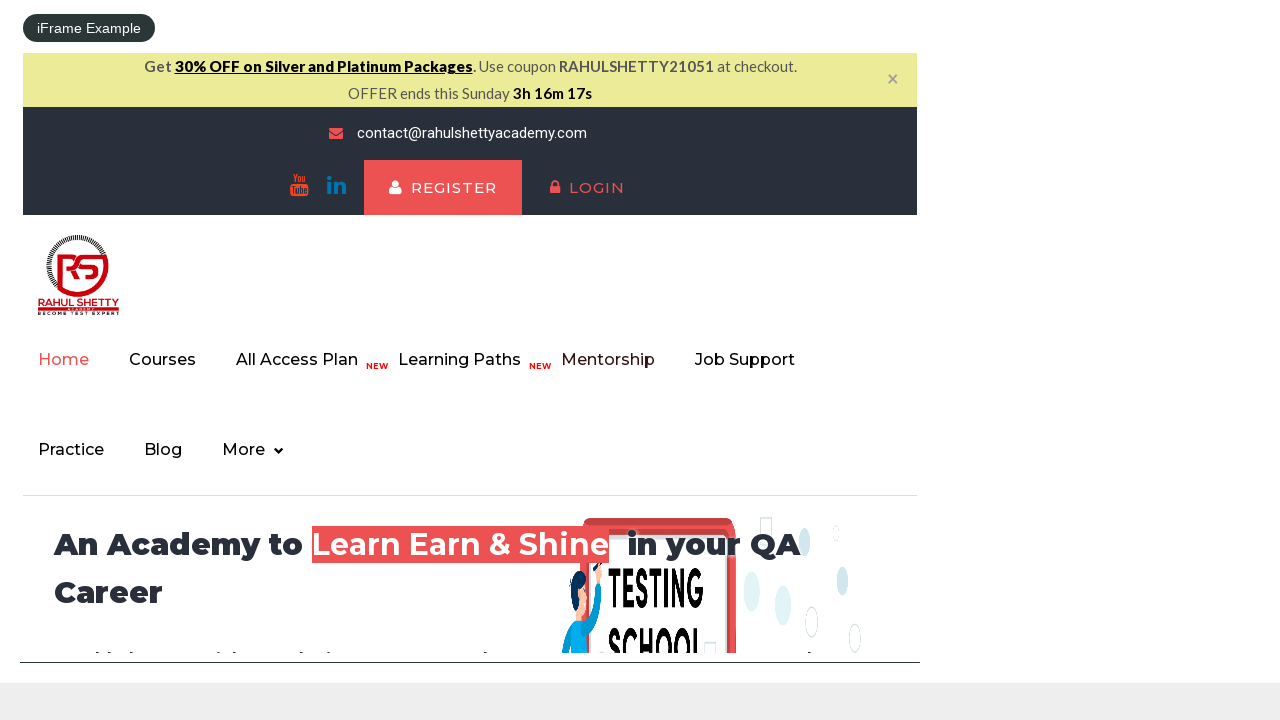

Waited 2 seconds for page to load
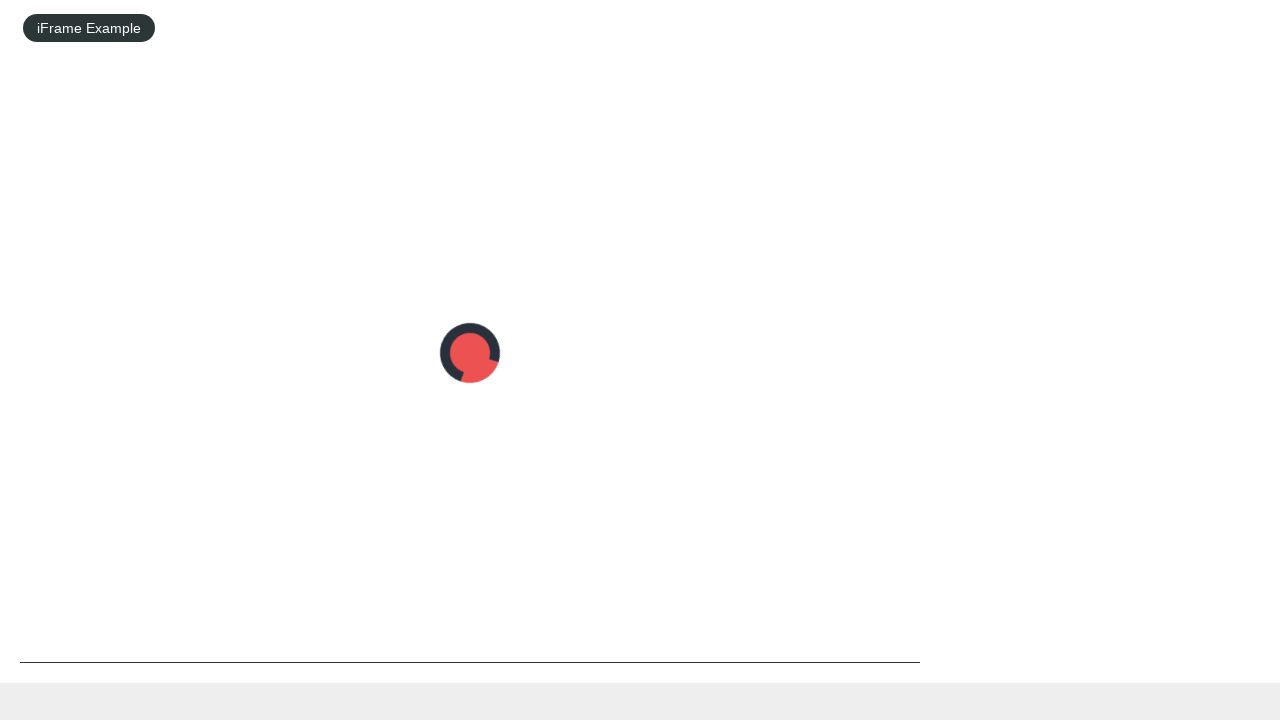

Re-located iframe with id 'courses-iframe'
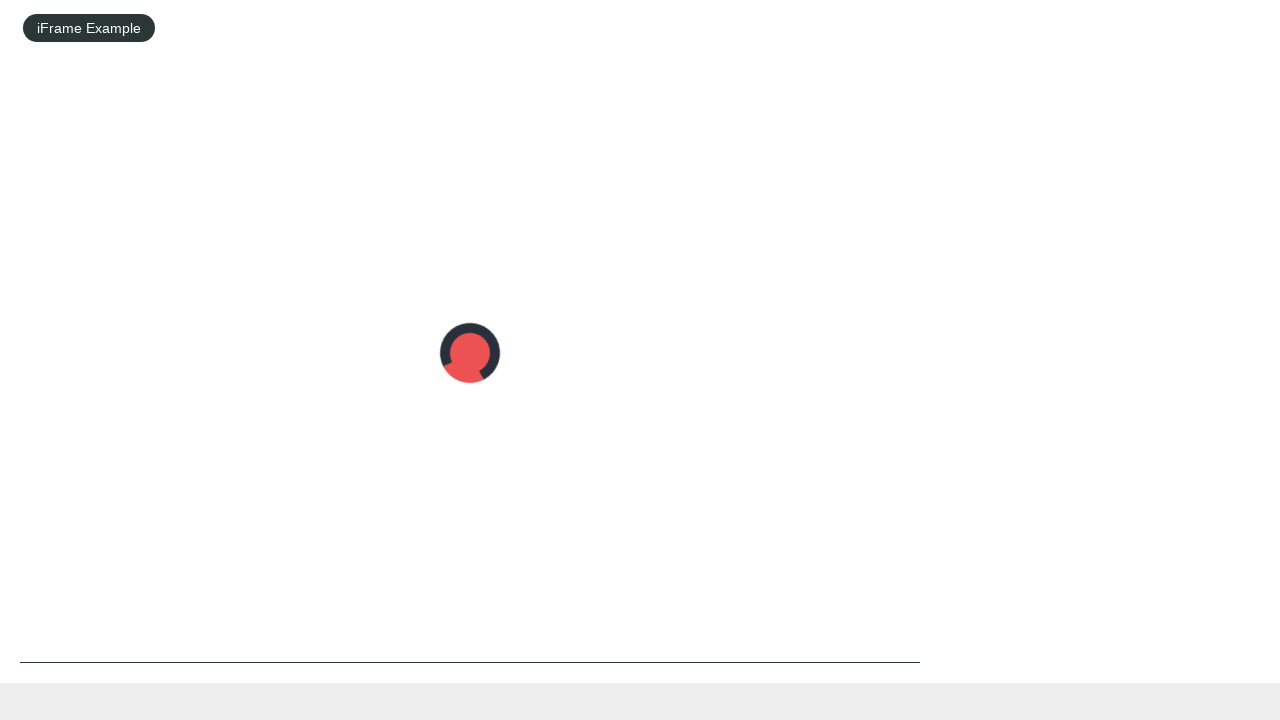

Verified pricing title element is displayed
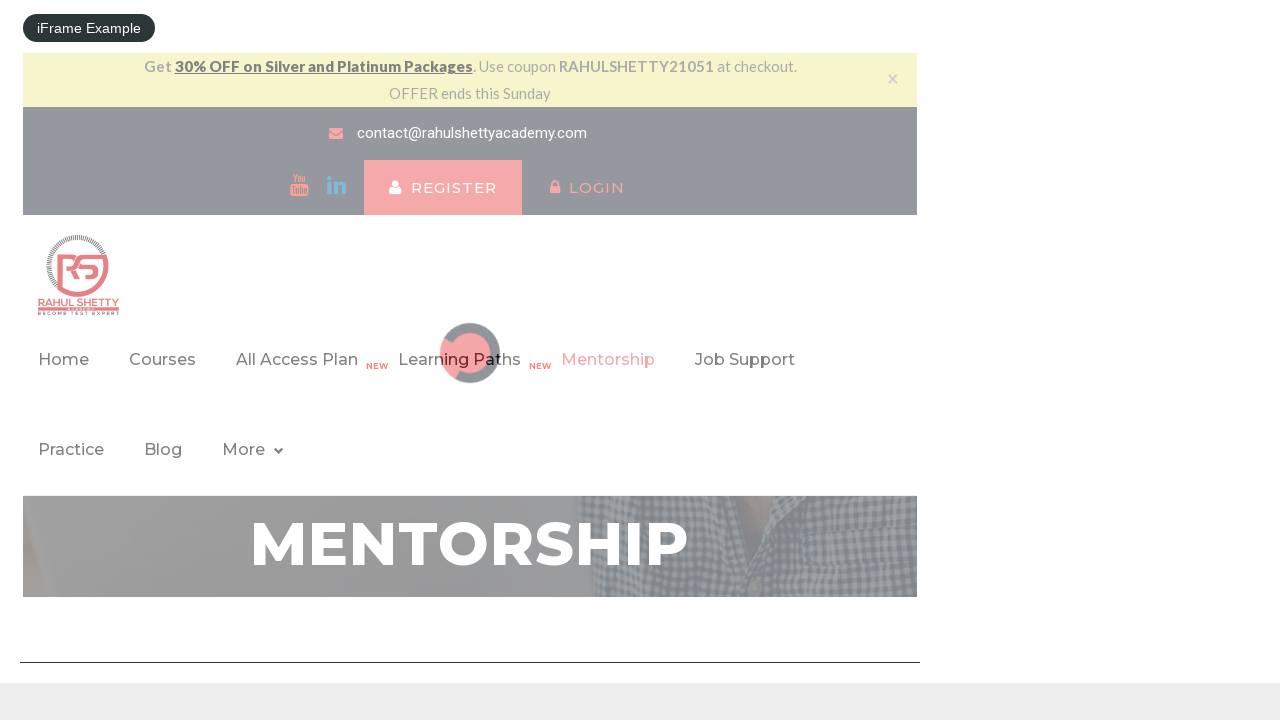

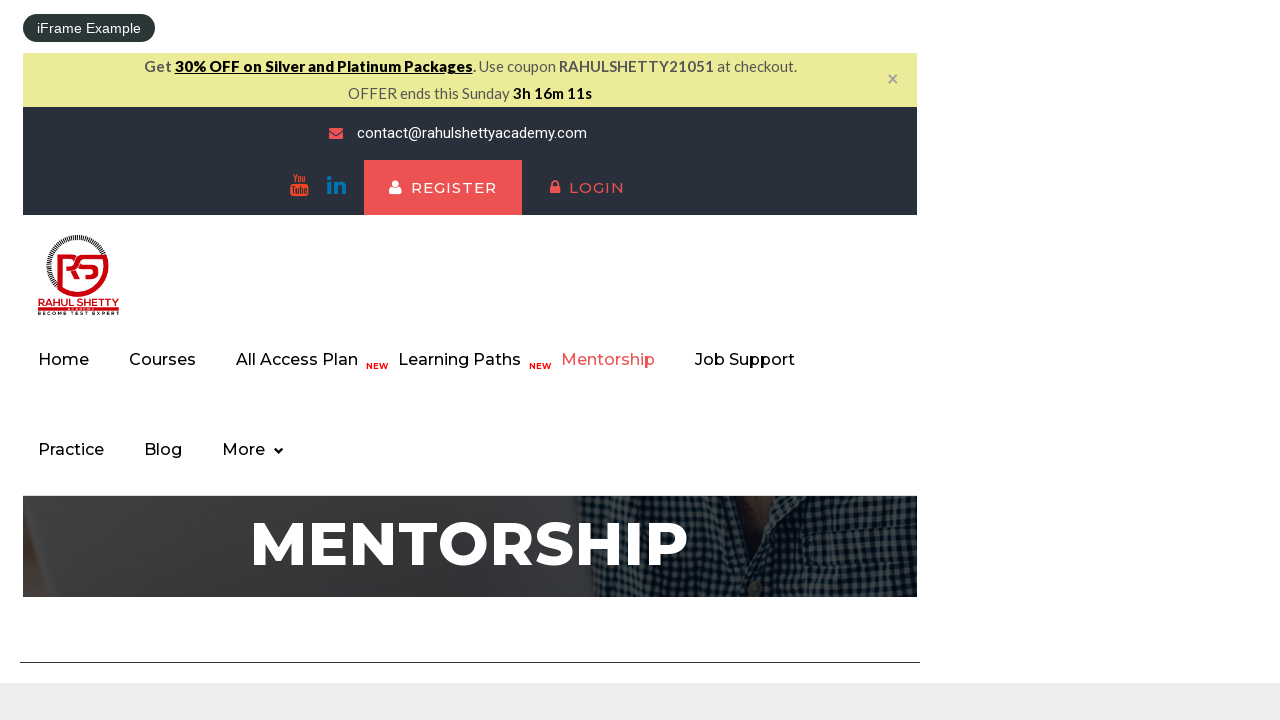